Tests multiple window handling by clicking a link that opens a new window, switching between windows, and opening additional windows

Starting URL: https://the-internet.herokuapp.com/windows

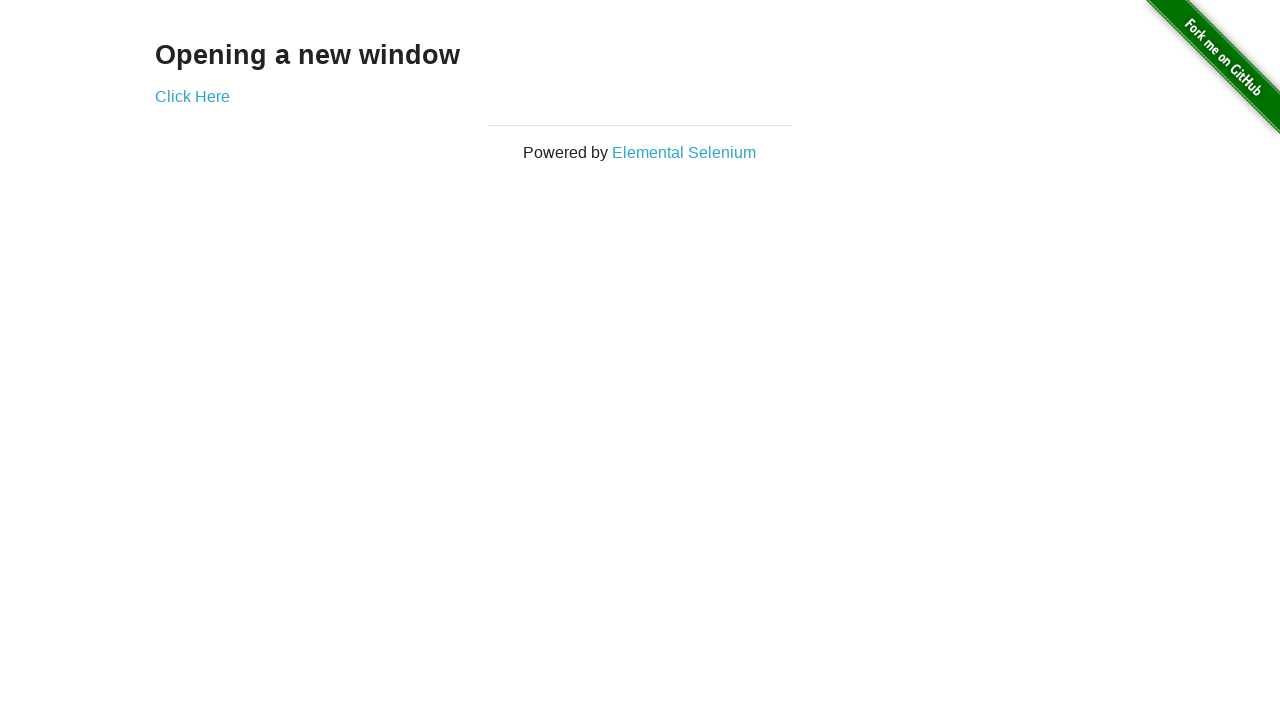

Clicked link to open new window at (192, 96) on xpath=//div[@id='content']//a[@href='/windows/new']
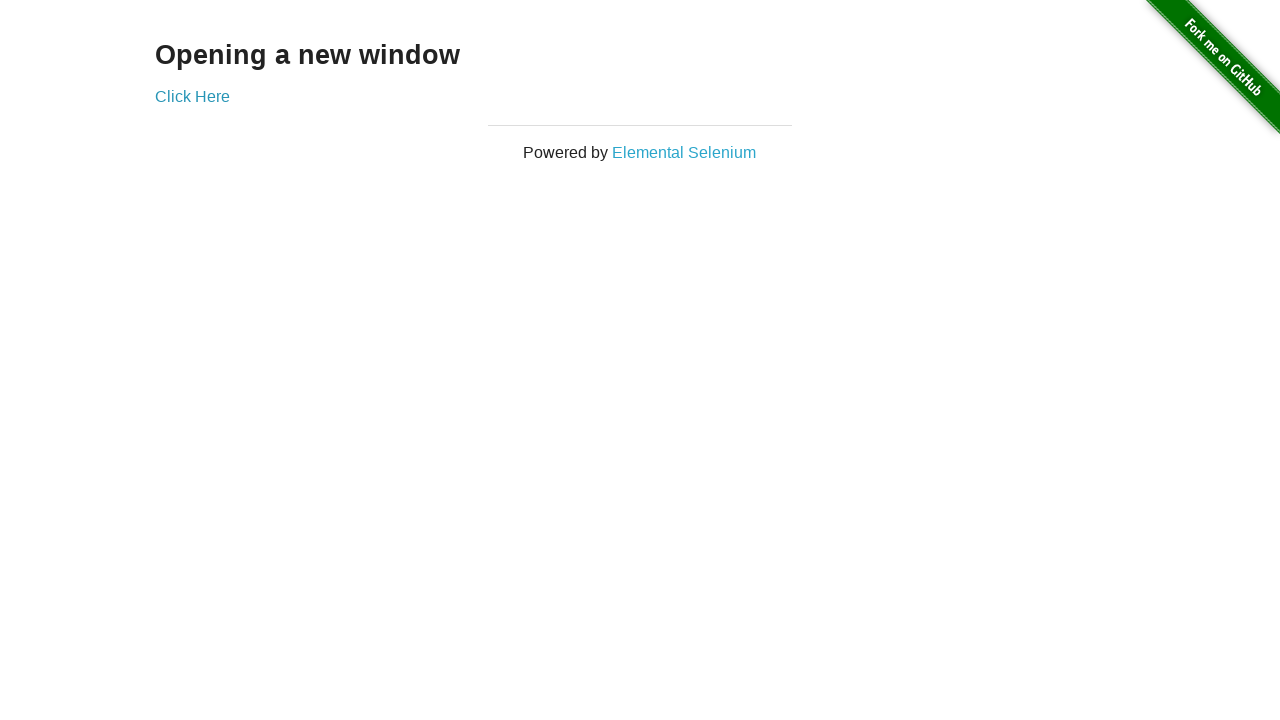

New window loaded successfully
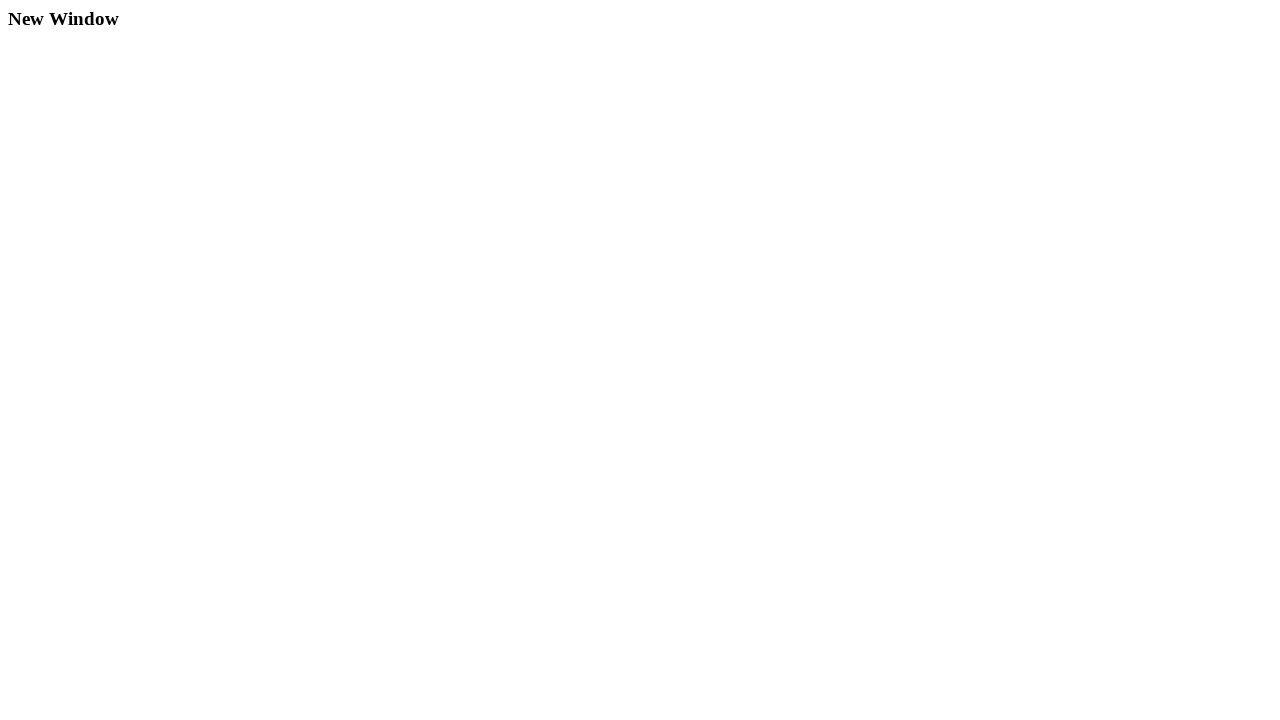

Switched back to original window
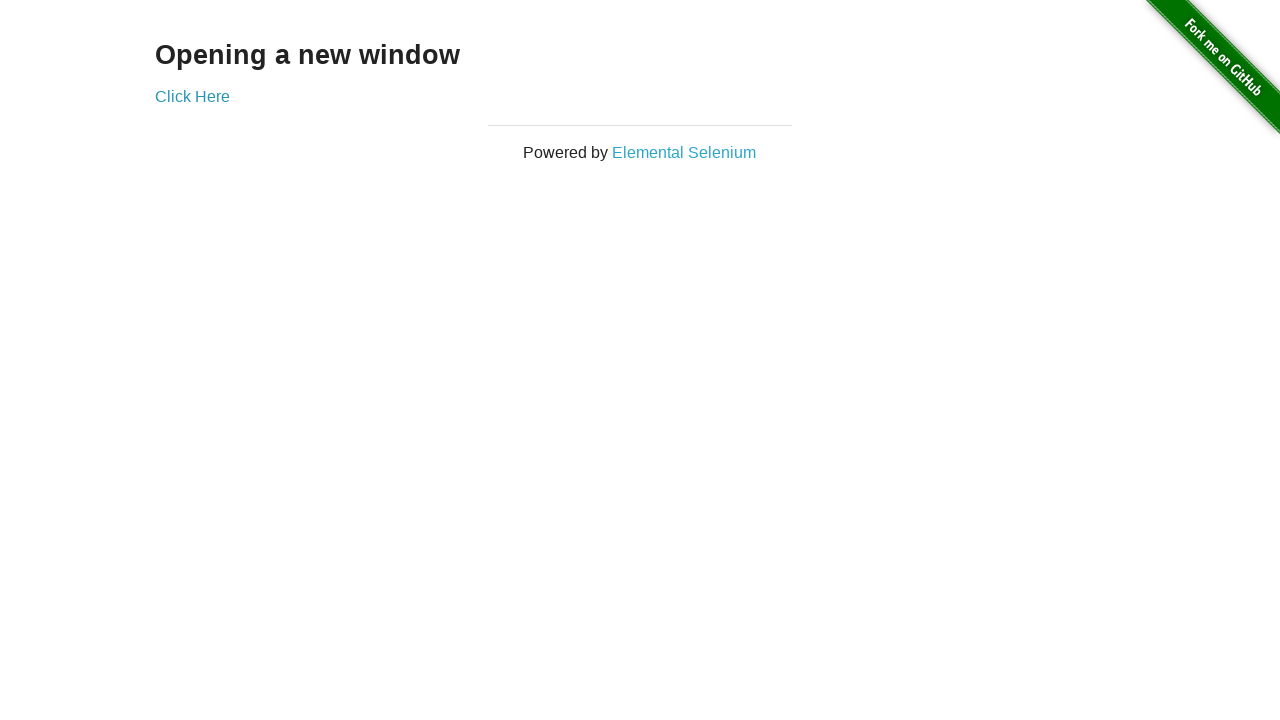

Clicked link again to open another new window at (192, 96) on xpath=//div[@id='content']//a[@href='/windows/new']
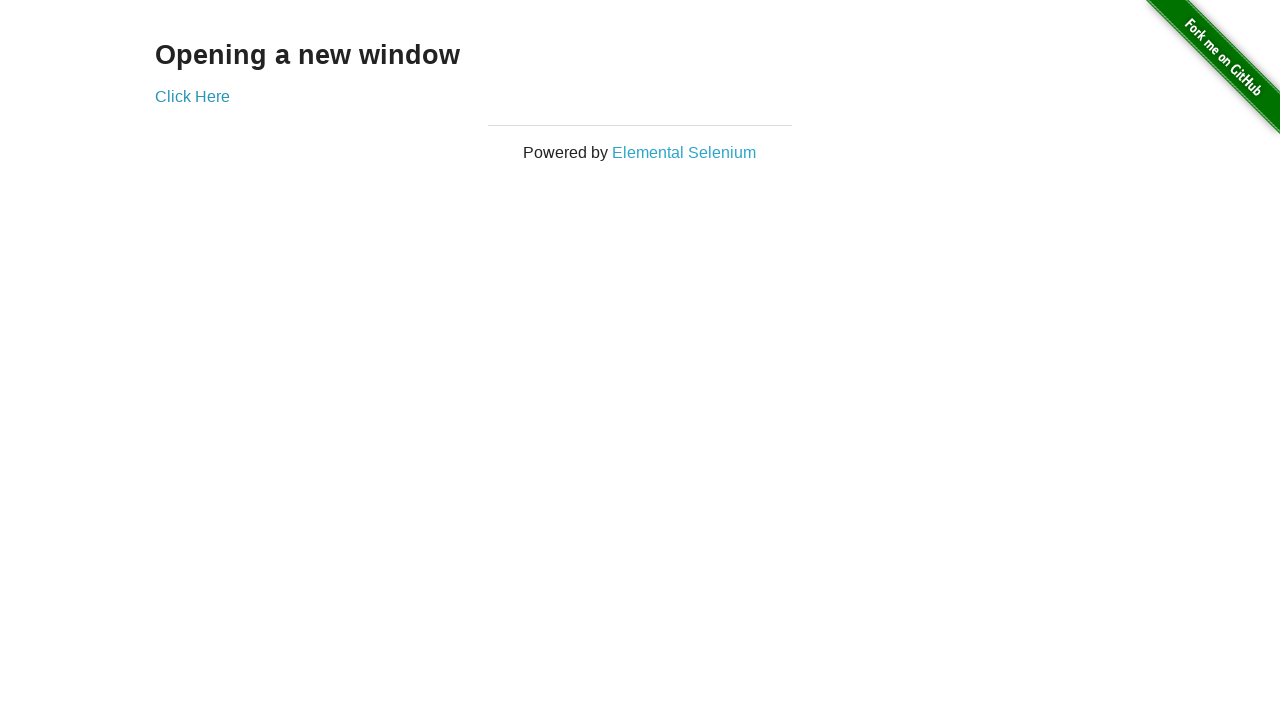

Third window loaded successfully
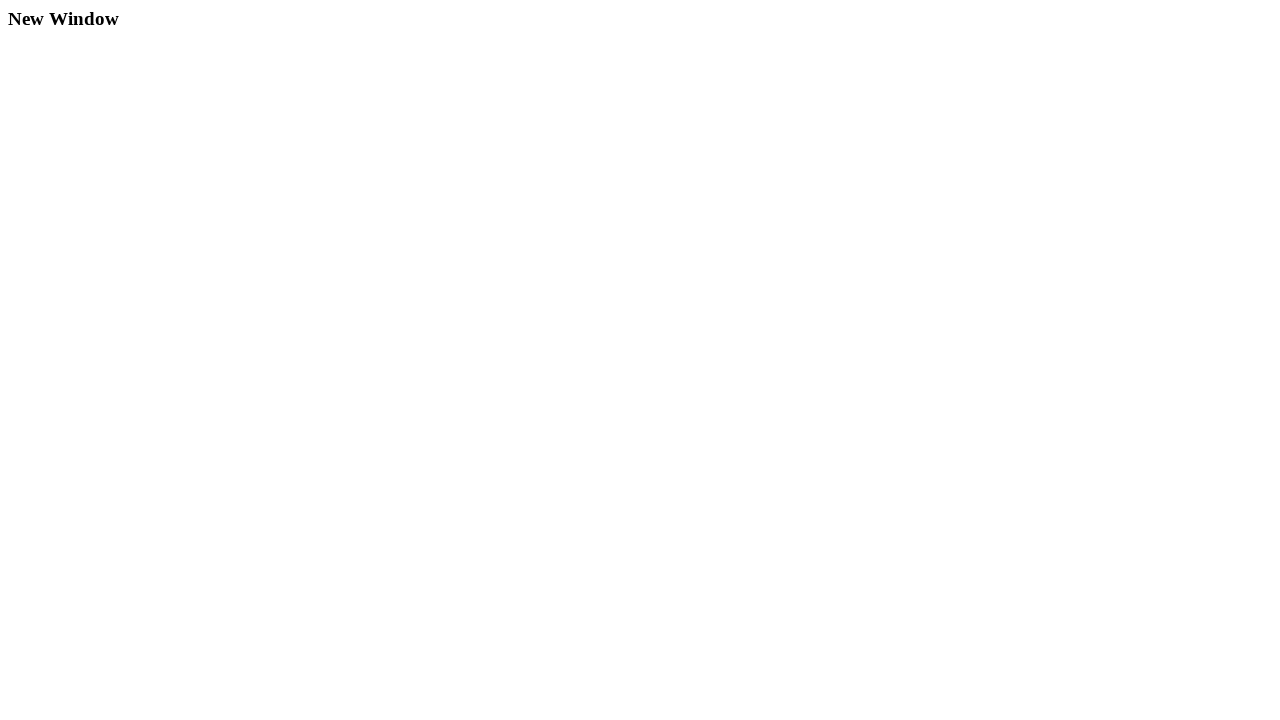

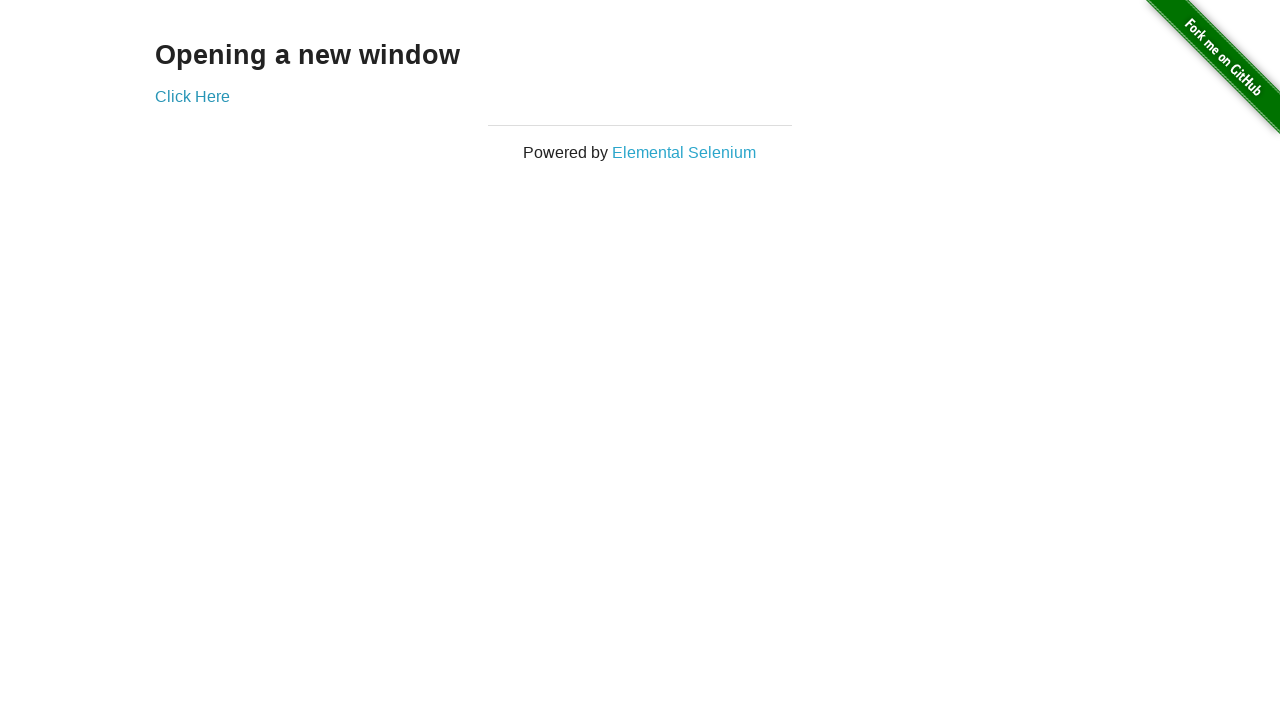